Tests browser console logging by navigating to Flipkart and executing JavaScript to log a message to the console

Starting URL: https://www.flipkart.com

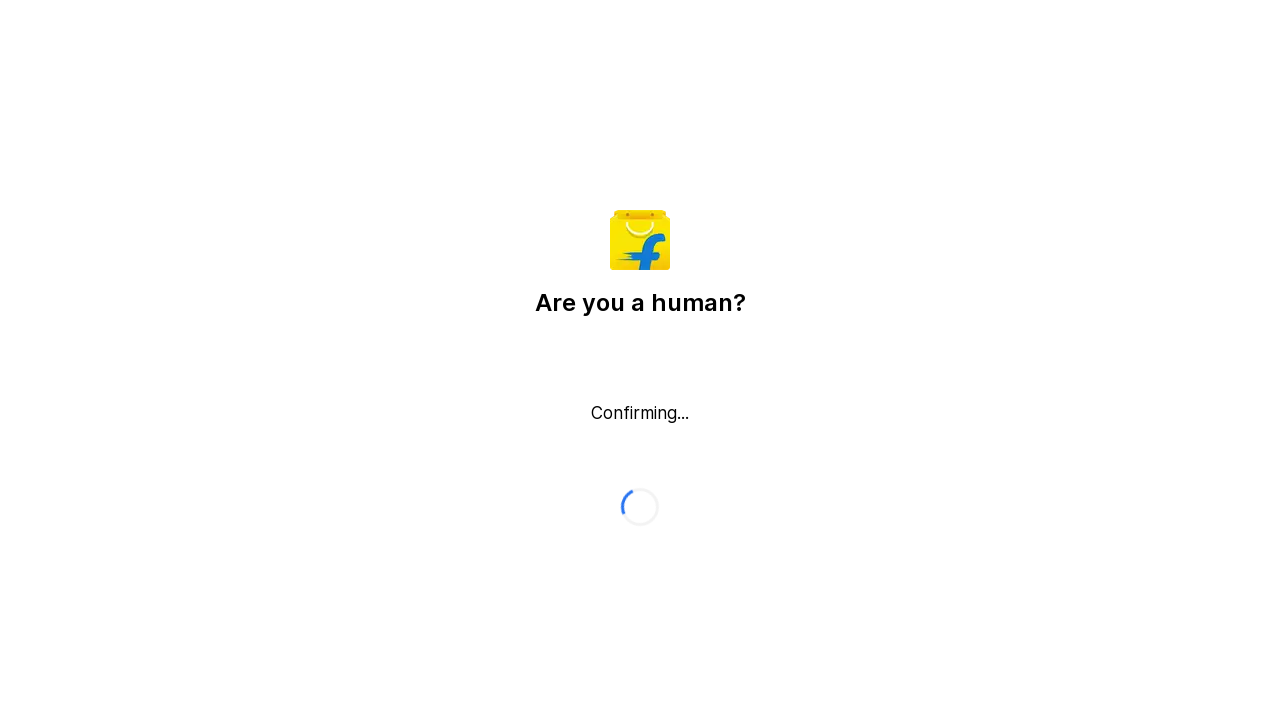

Waited for page DOM content to load
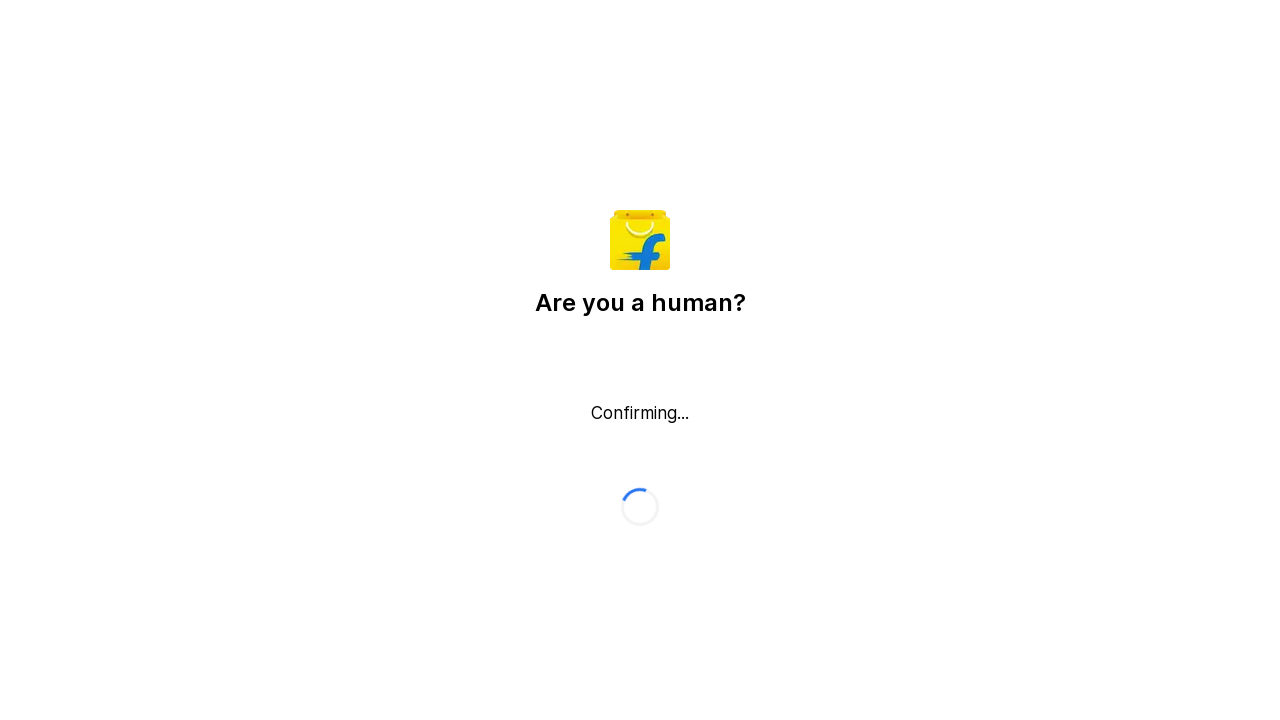

Executed JavaScript to log 'This is a sample log' to console
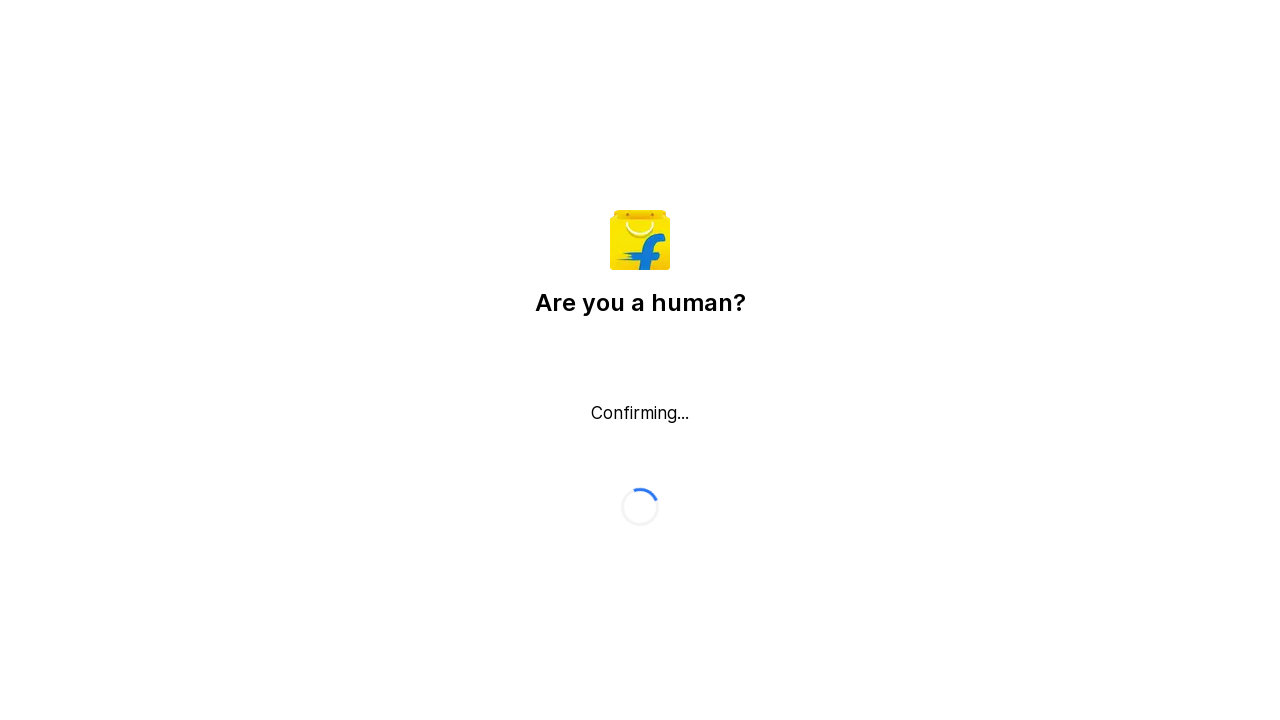

Waited 1000ms for console log to be processed
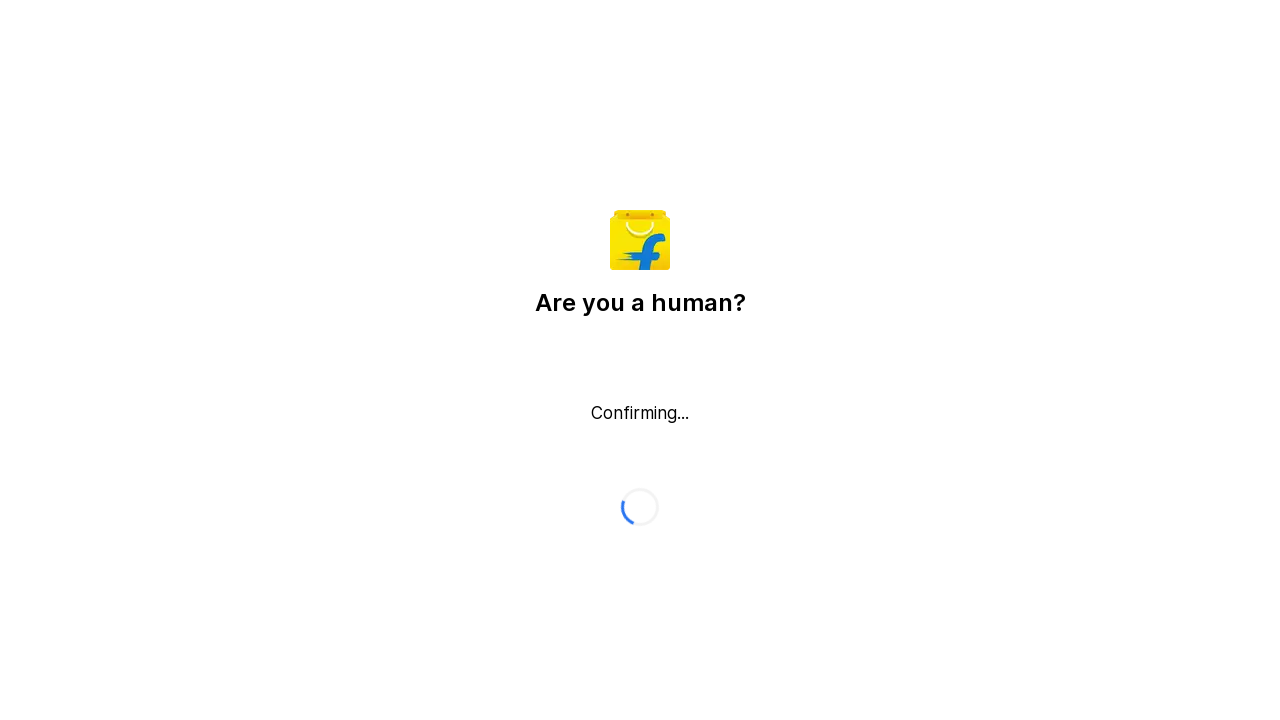

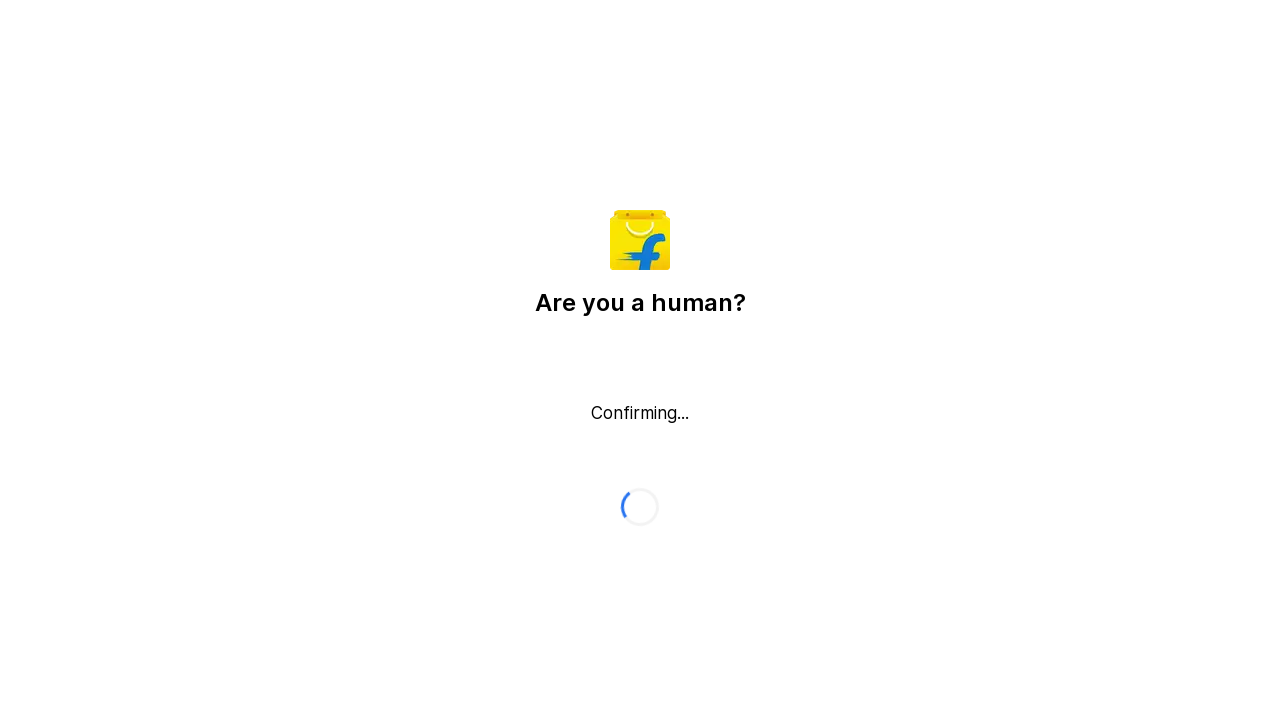